Tests editing a todo item by double-clicking, filling new text, and pressing Enter

Starting URL: https://demo.playwright.dev/todomvc

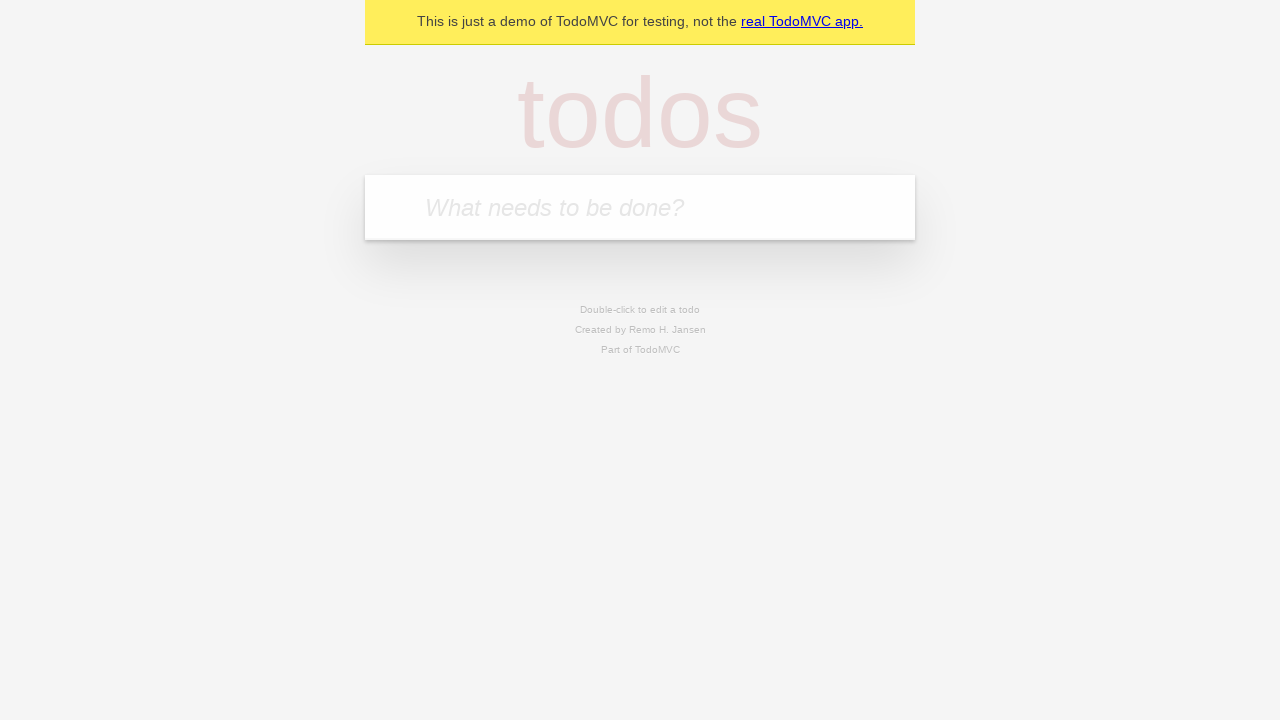

Filled todo input with 'buy some cheese' on internal:attr=[placeholder="What needs to be done?"i]
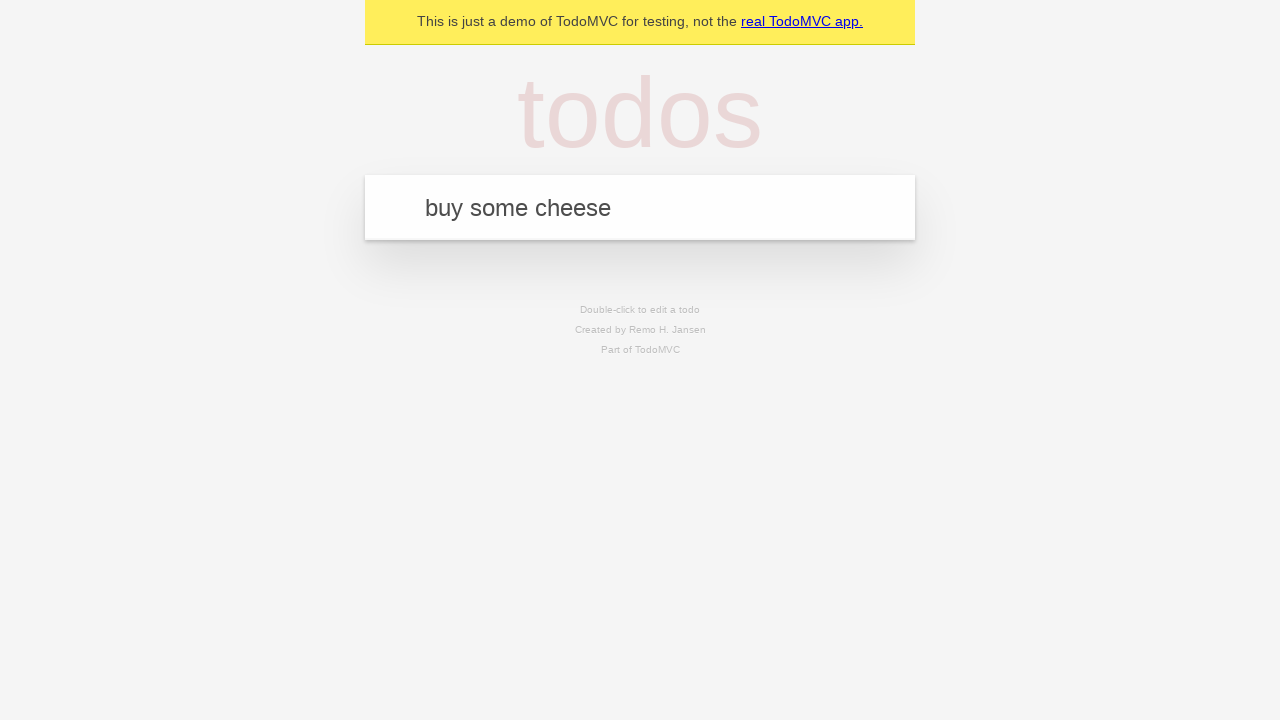

Pressed Enter to create todo 'buy some cheese' on internal:attr=[placeholder="What needs to be done?"i]
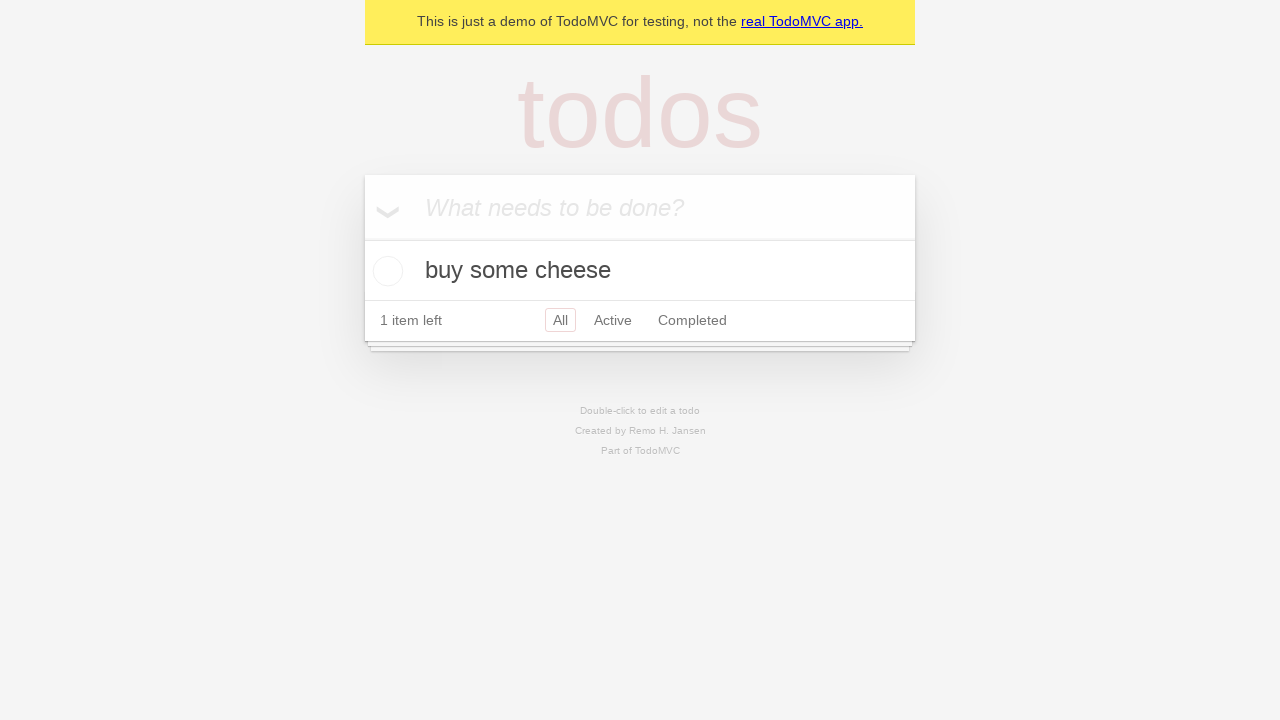

Filled todo input with 'feed the cat' on internal:attr=[placeholder="What needs to be done?"i]
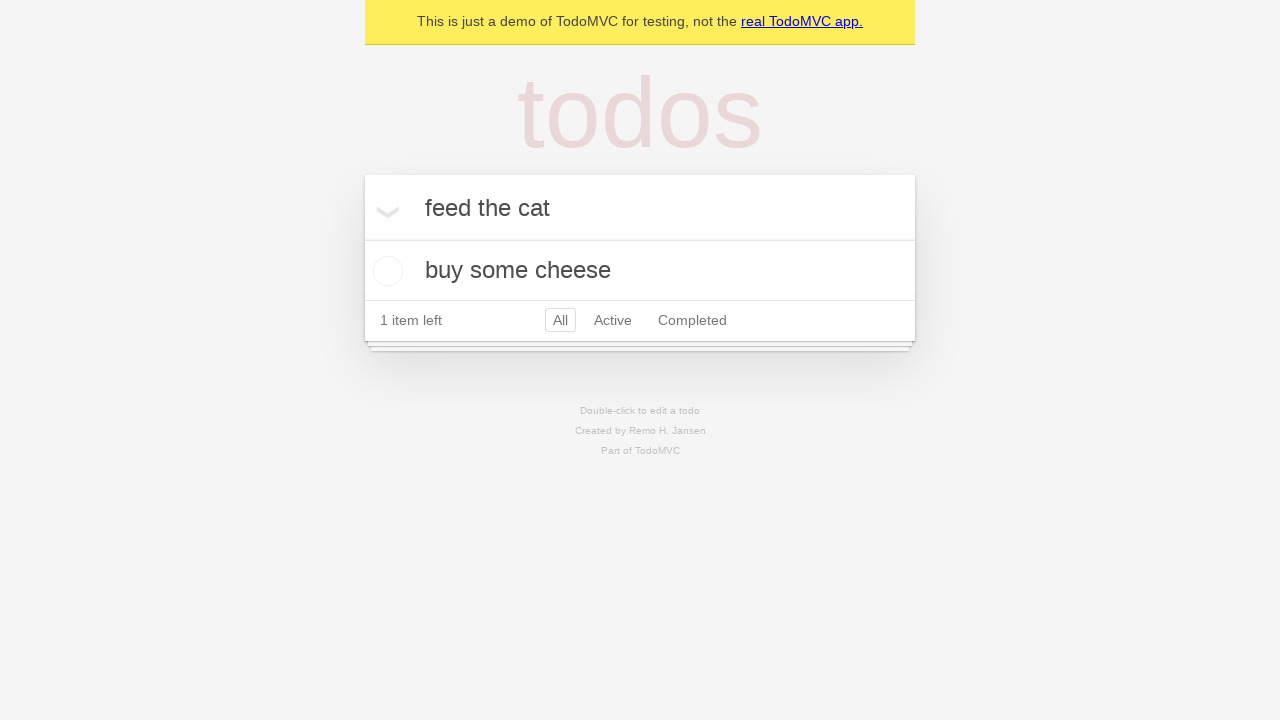

Pressed Enter to create todo 'feed the cat' on internal:attr=[placeholder="What needs to be done?"i]
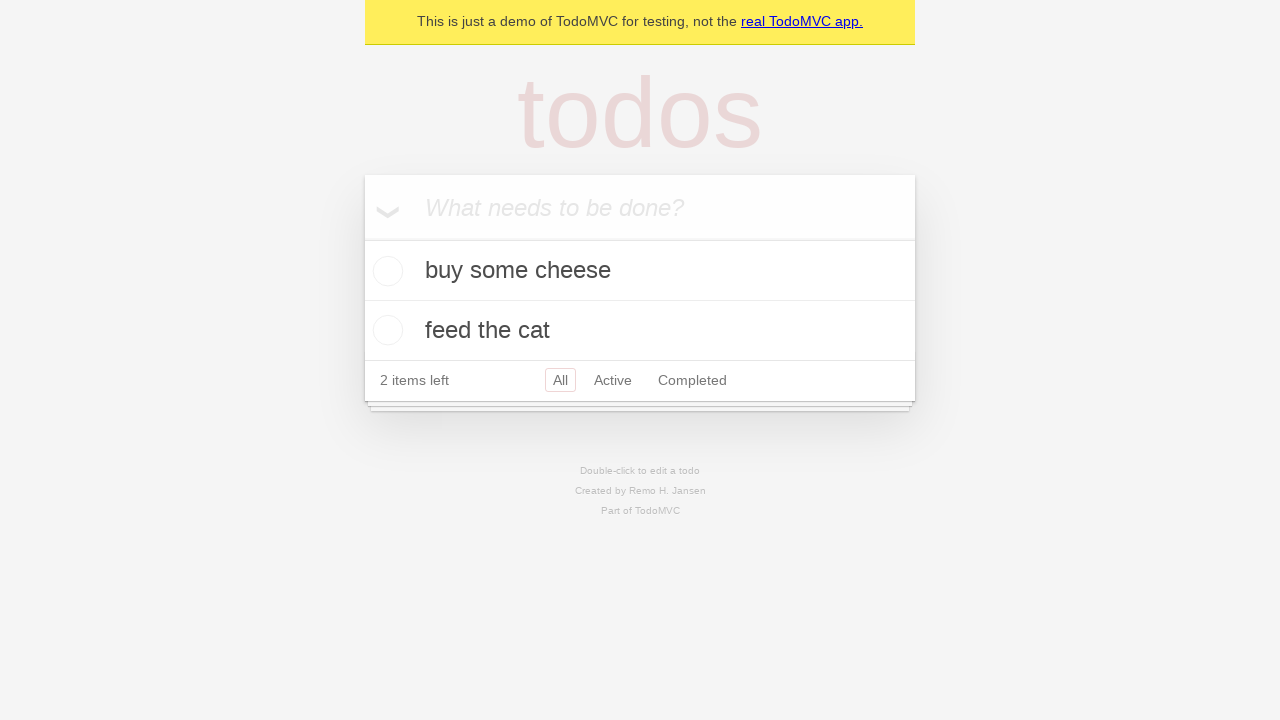

Filled todo input with 'book a doctors appointment' on internal:attr=[placeholder="What needs to be done?"i]
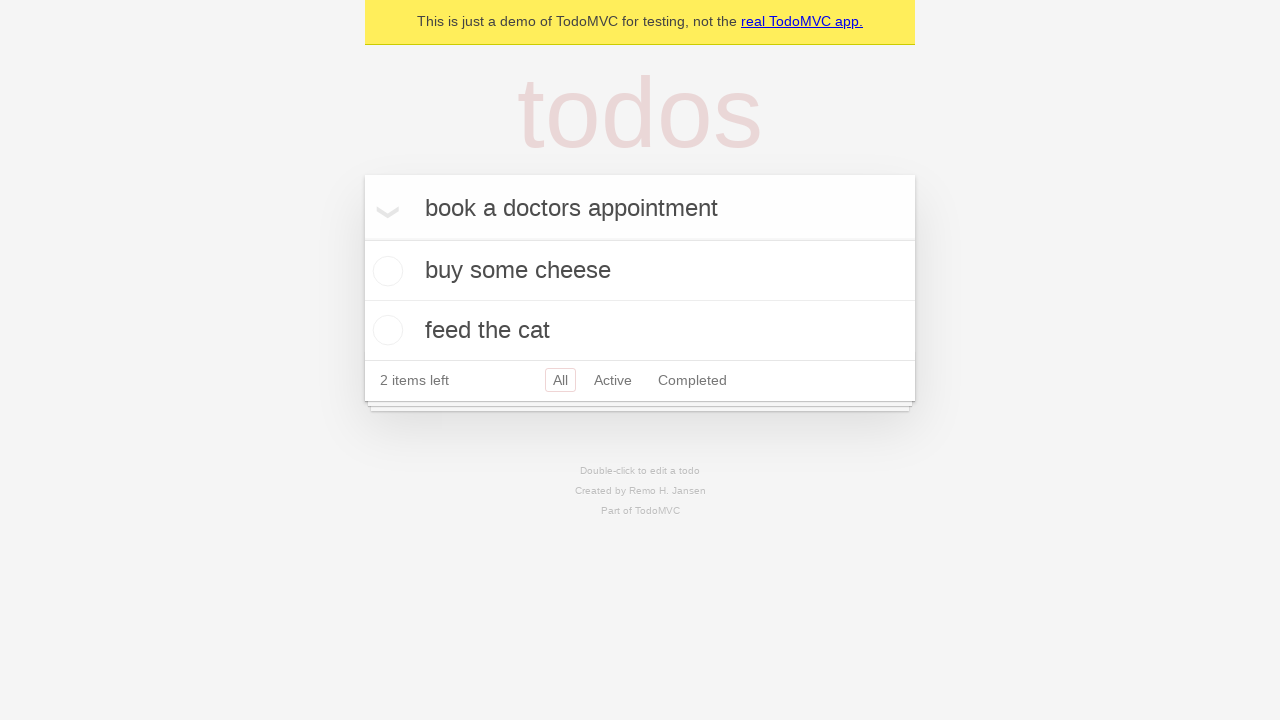

Pressed Enter to create todo 'book a doctors appointment' on internal:attr=[placeholder="What needs to be done?"i]
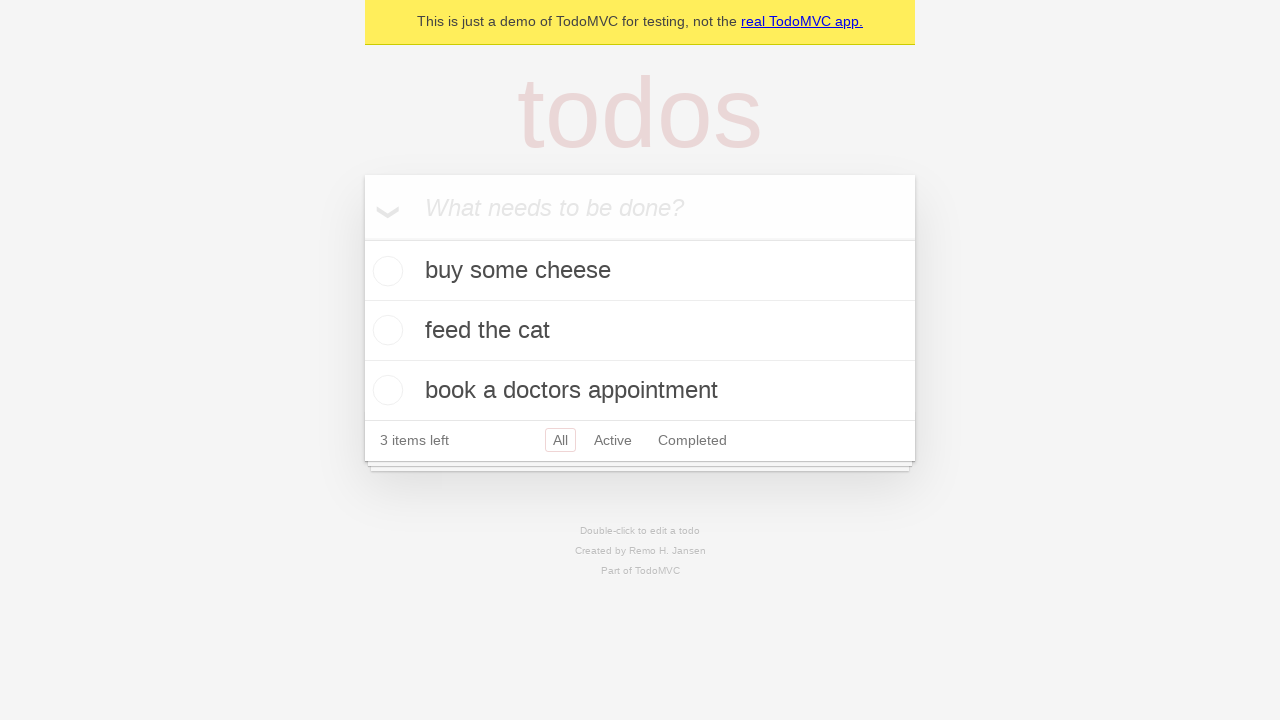

Double-clicked second todo item to enter edit mode at (640, 331) on internal:testid=[data-testid="todo-item"s] >> nth=1
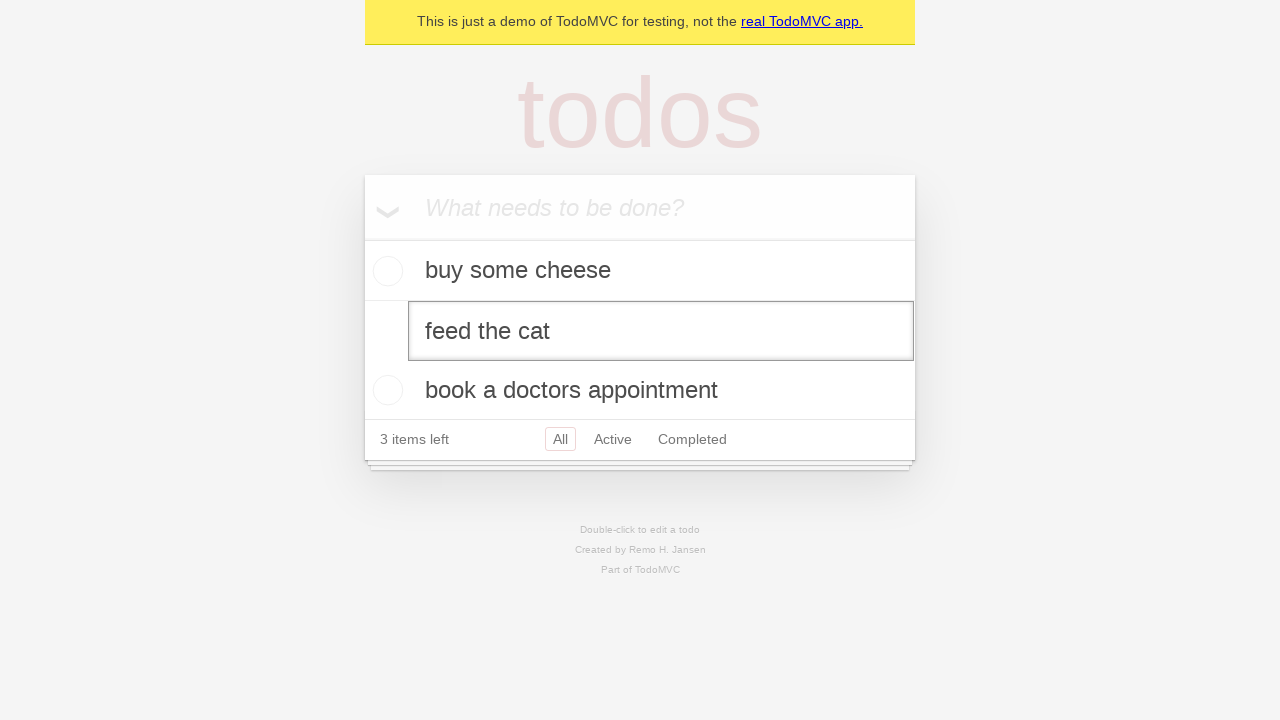

Filled edit textbox with 'buy some sausages' on internal:testid=[data-testid="todo-item"s] >> nth=1 >> internal:role=textbox[nam
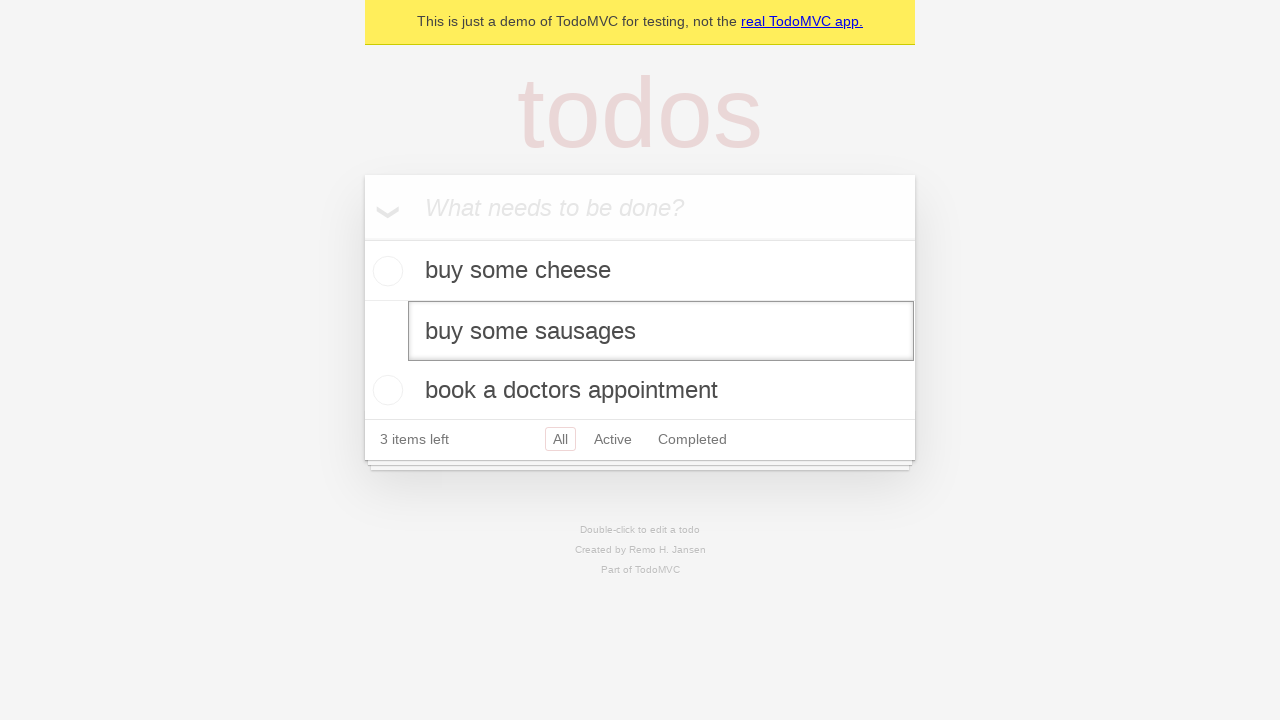

Pressed Enter to confirm edited todo text on internal:testid=[data-testid="todo-item"s] >> nth=1 >> internal:role=textbox[nam
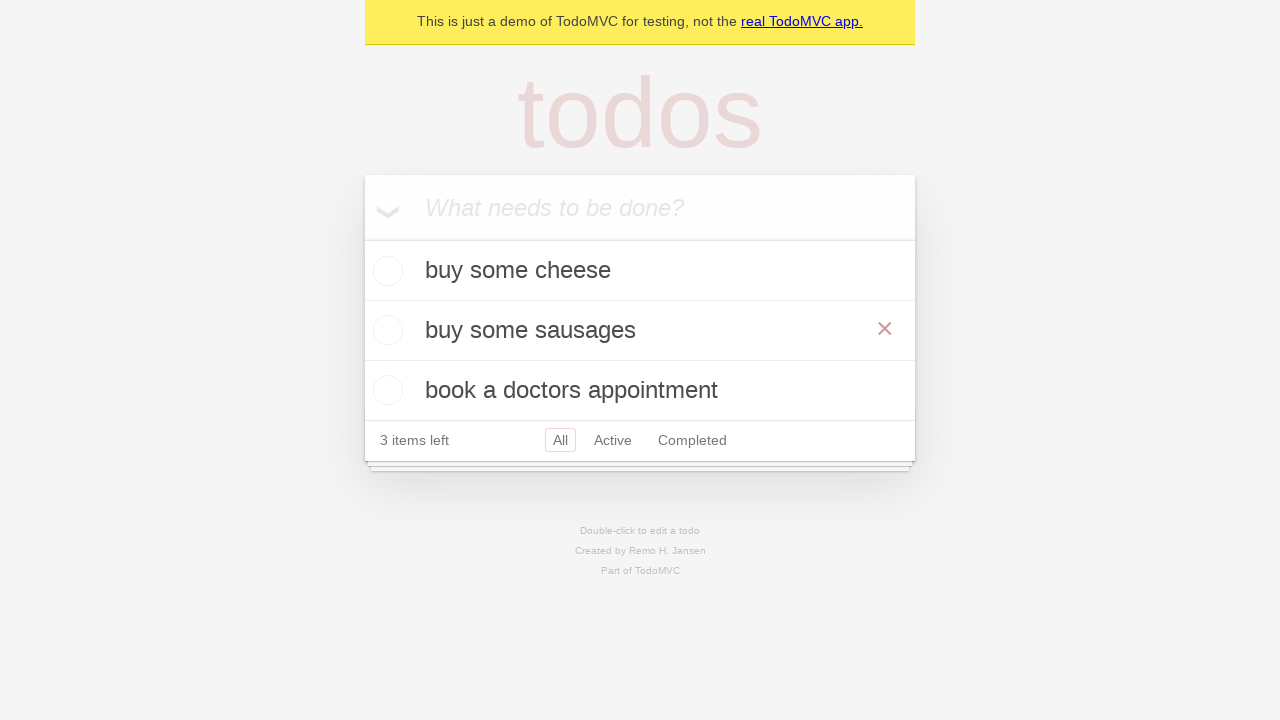

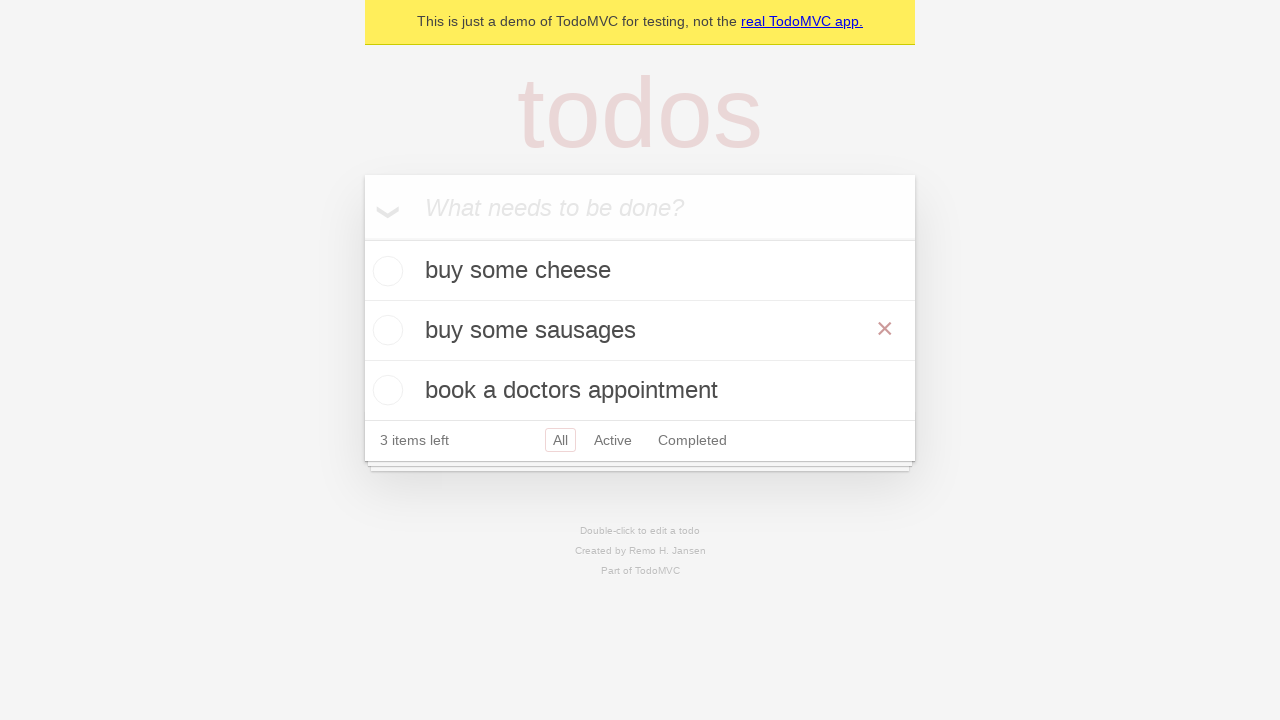